Tests a calculator demo application by entering two numbers, clicking the calculate button, and verifying the multiplication result.

Starting URL: http://juliemr.github.io/protractor-demo/

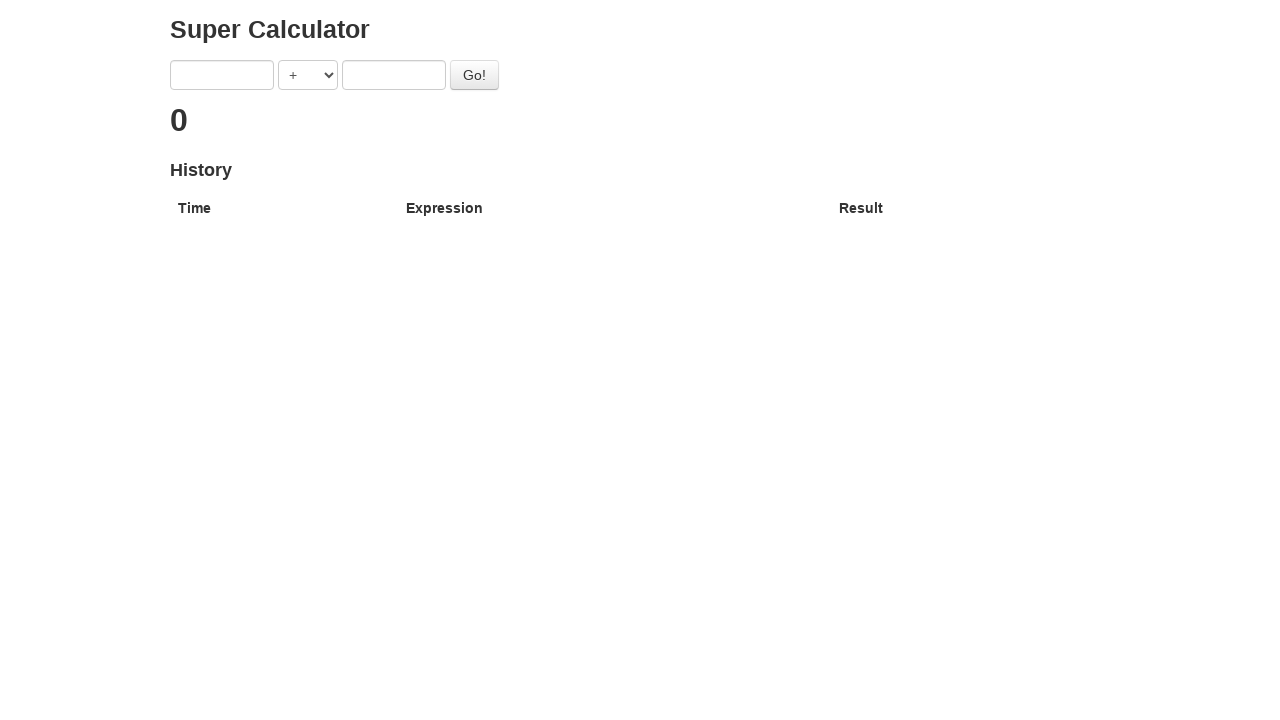

Filled first input field with '1' on input[ng-model='first']
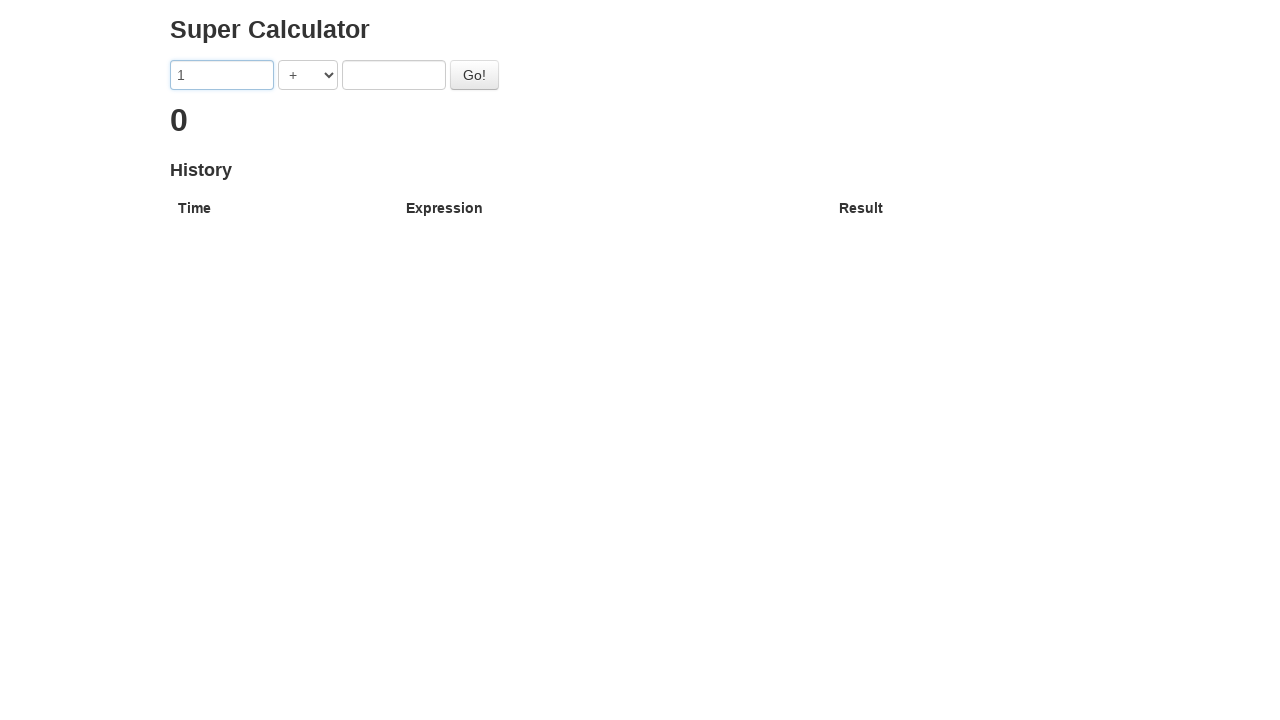

Filled second input field with '2' on input[ng-model='second']
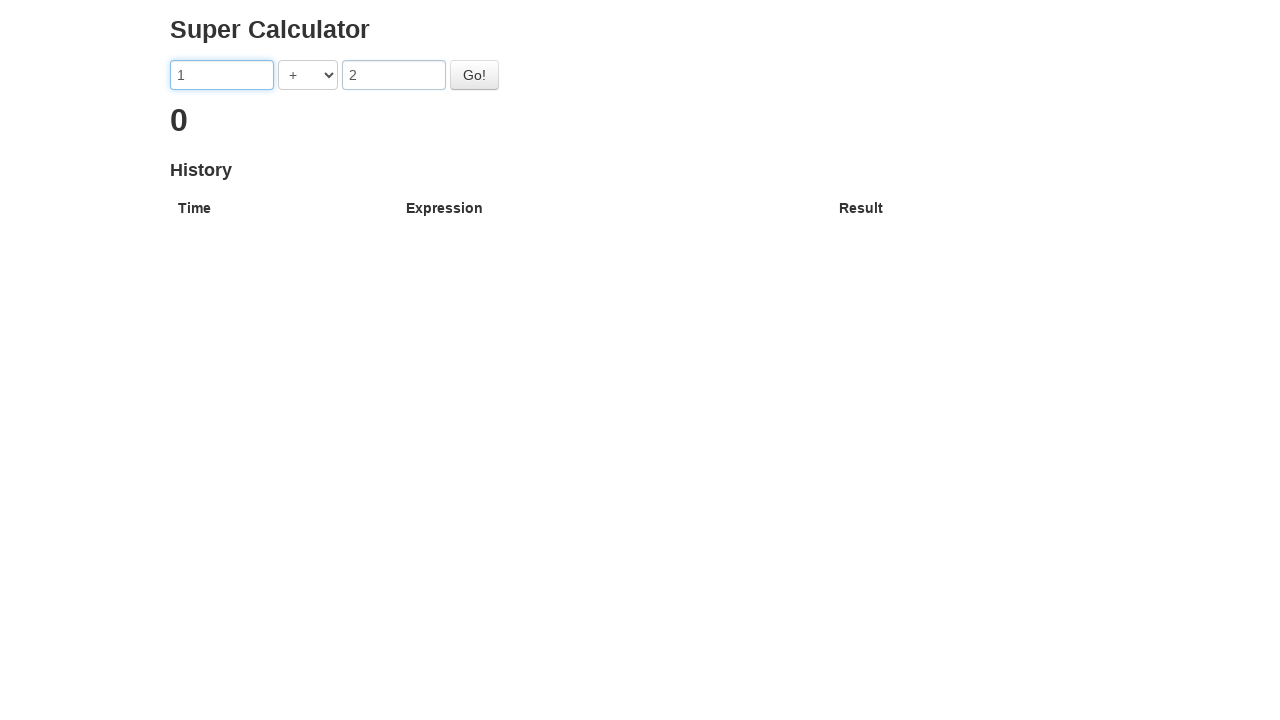

Clicked the 'Go!' button to calculate multiplication at (474, 75) on #gobutton
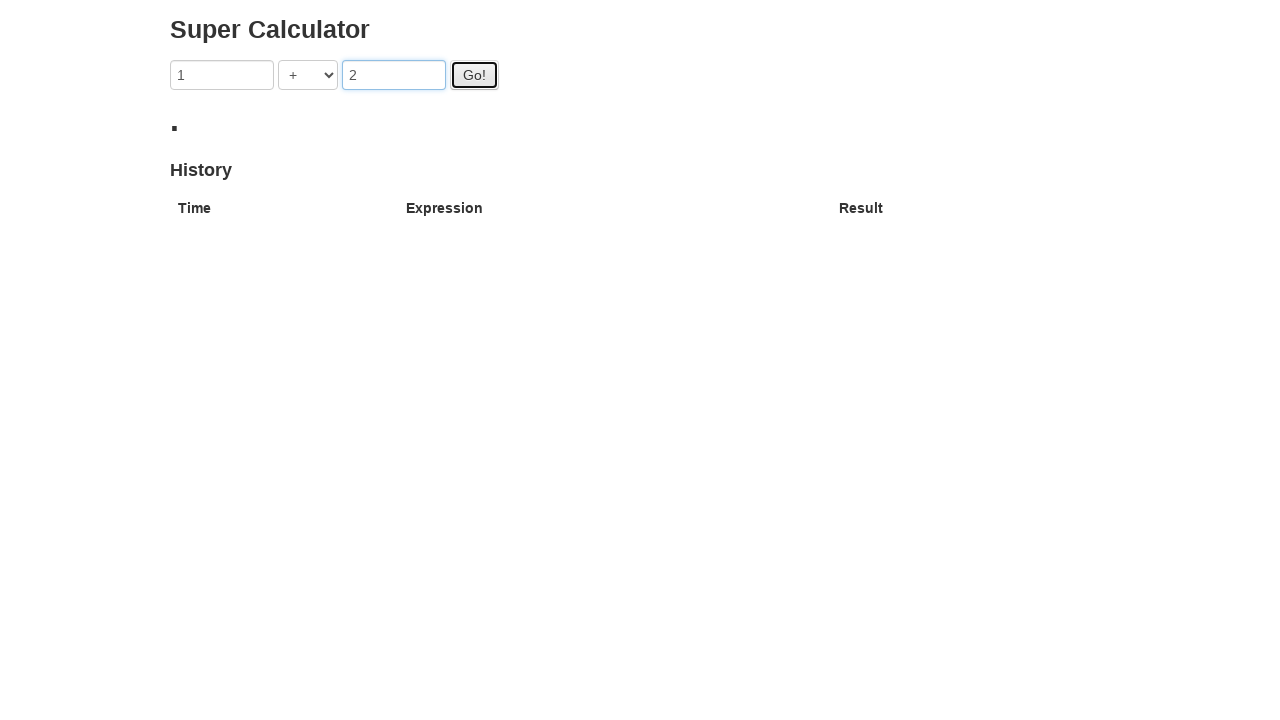

Verified multiplication result of 2 appears on page
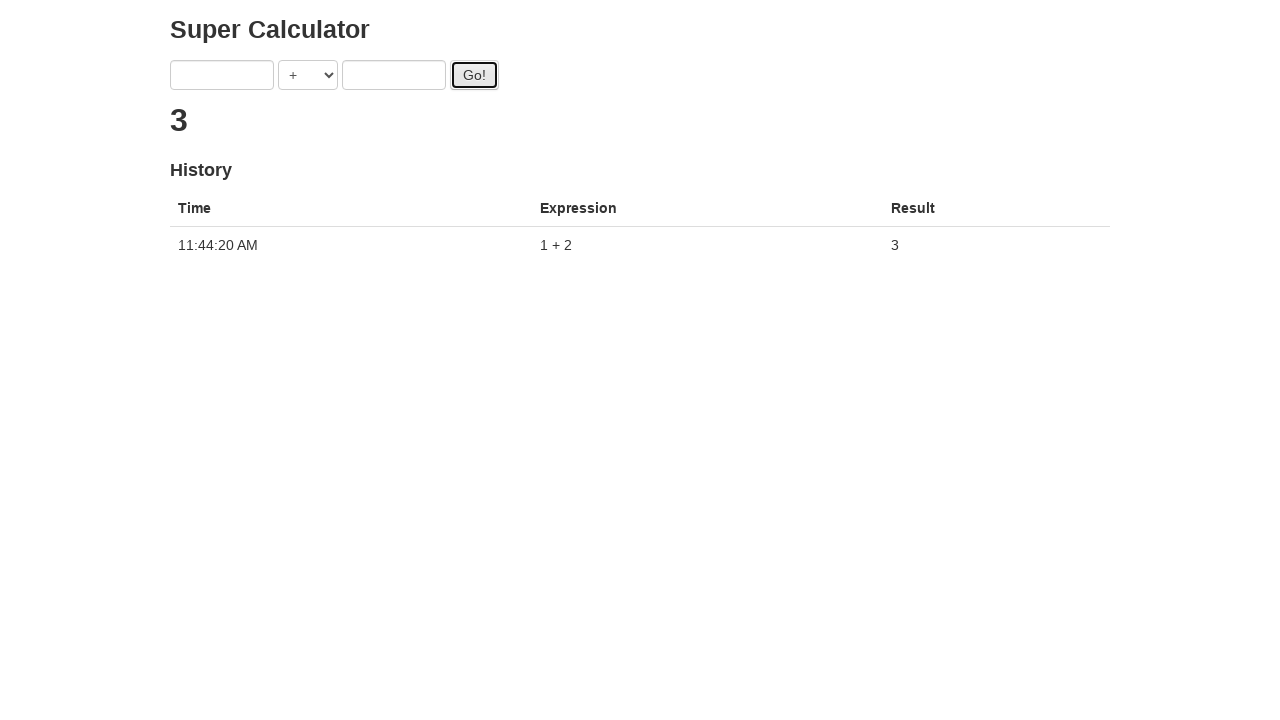

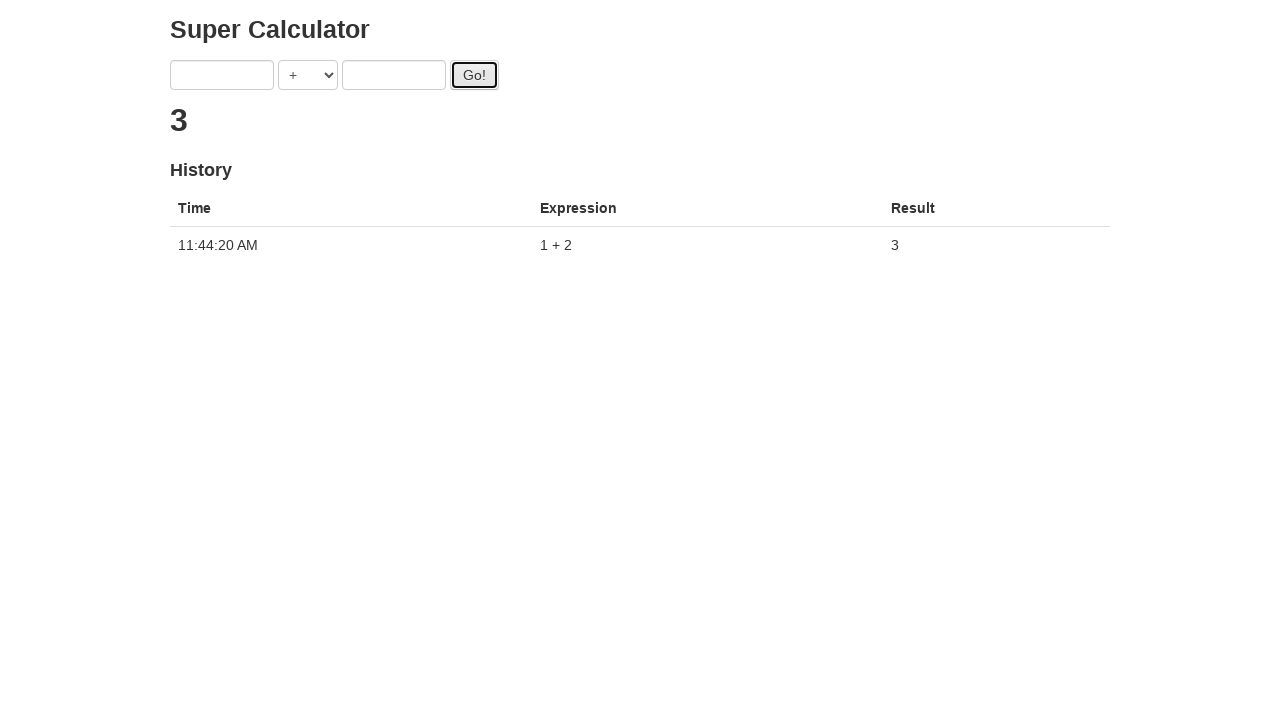